Tests double-click functionality on W3Schools tryit page by switching to an iframe, filling a text field with text, and double-clicking a button to copy the text.

Starting URL: https://www.w3schools.com/tags/tryit.asp?filename=tryhtml5_ev_ondblclick3

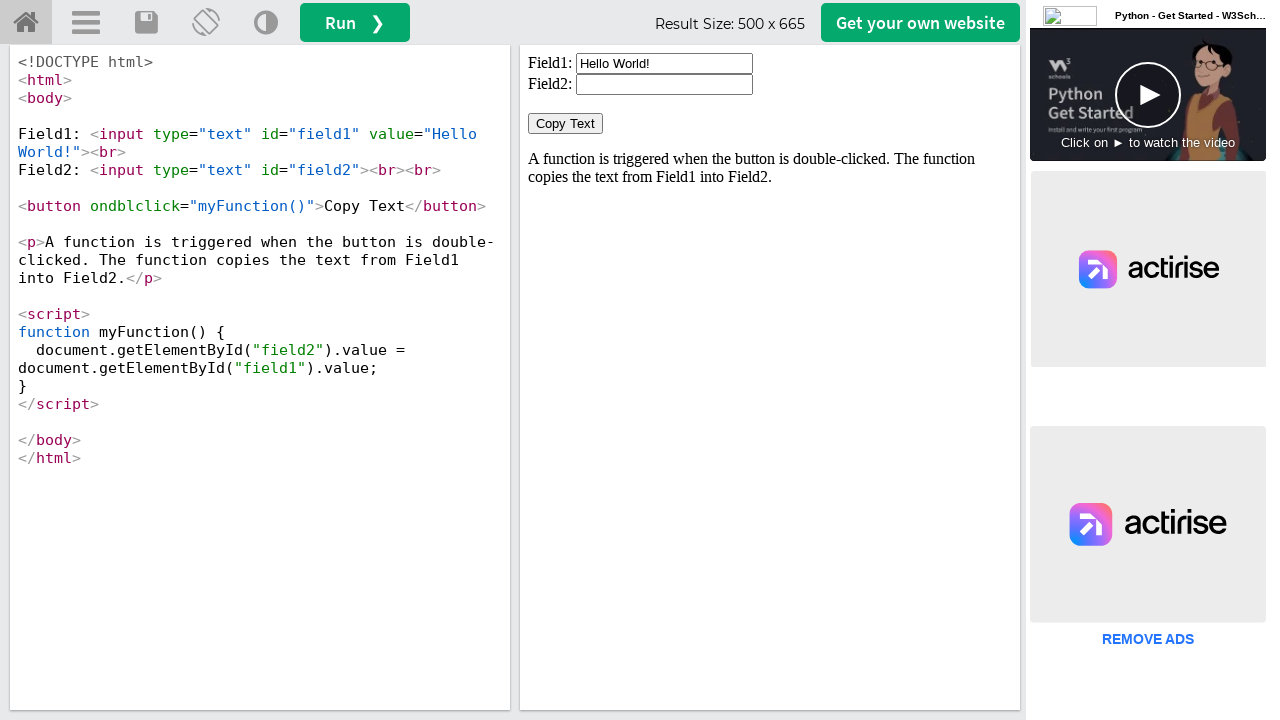

Located iframe with ID 'iframeResult'
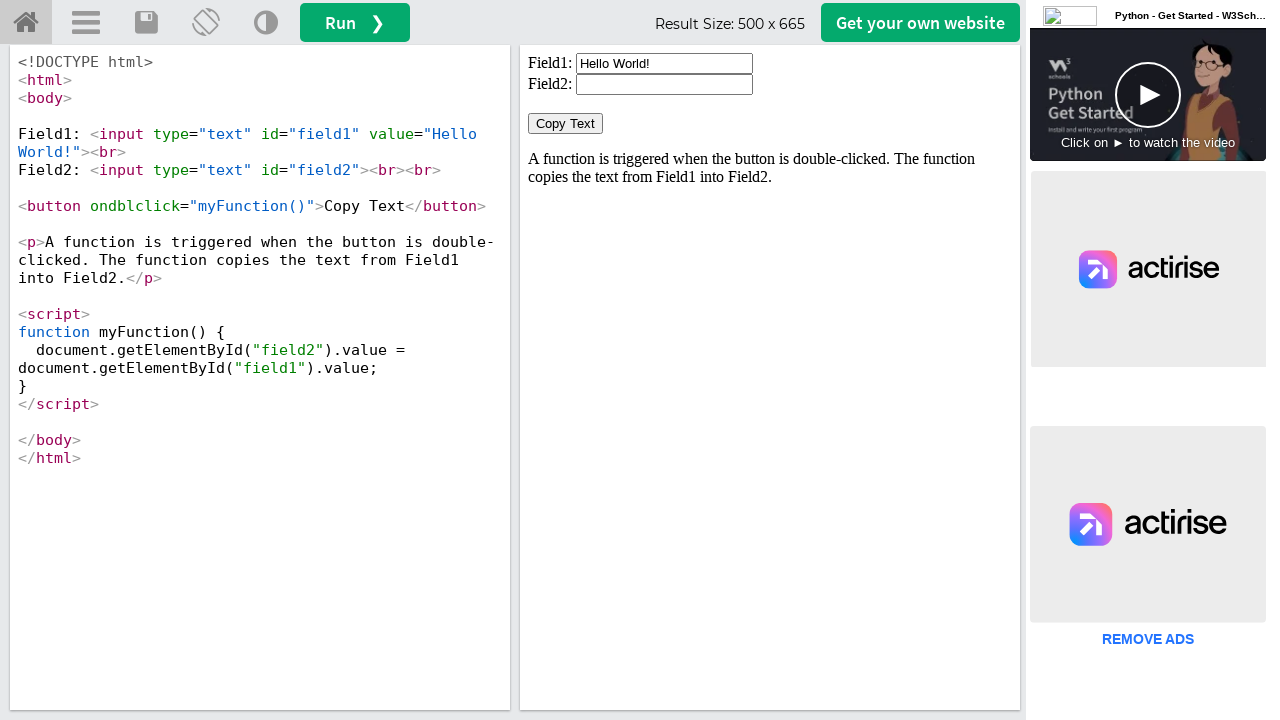

Located input field with ID 'field1' in iframe
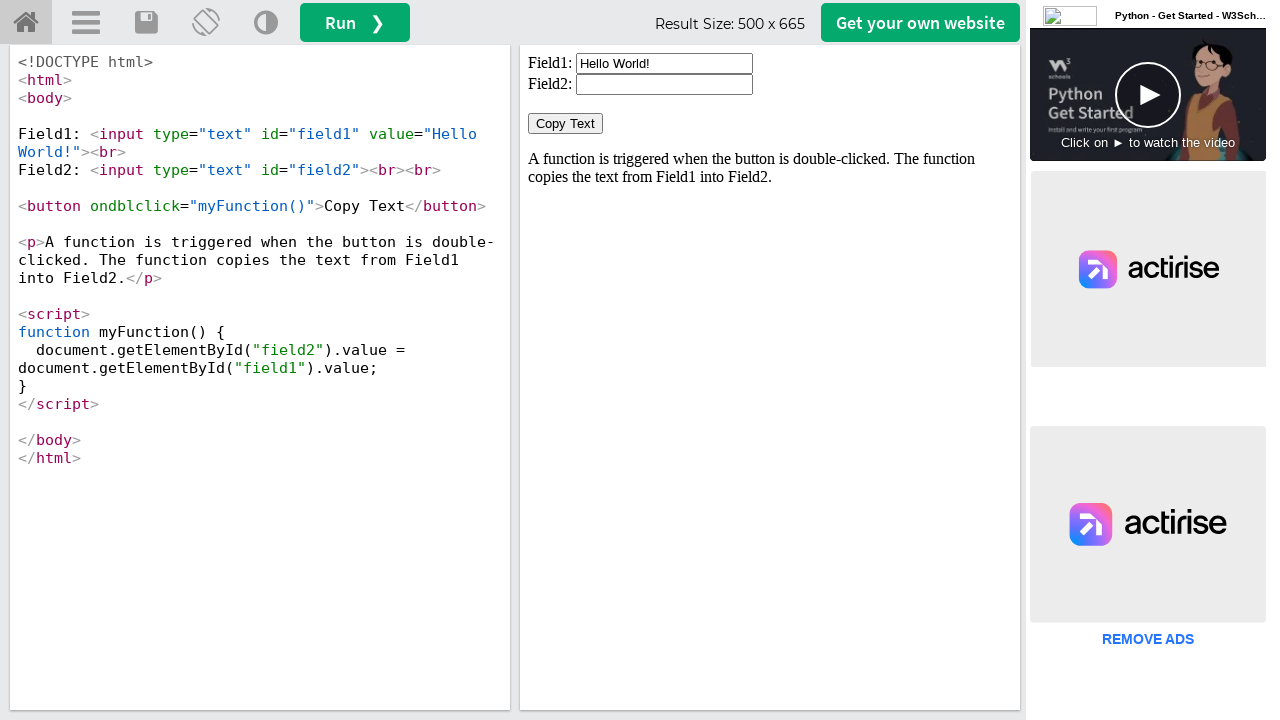

Cleared the input field on #iframeResult >> internal:control=enter-frame >> xpath=//input[@id='field1']
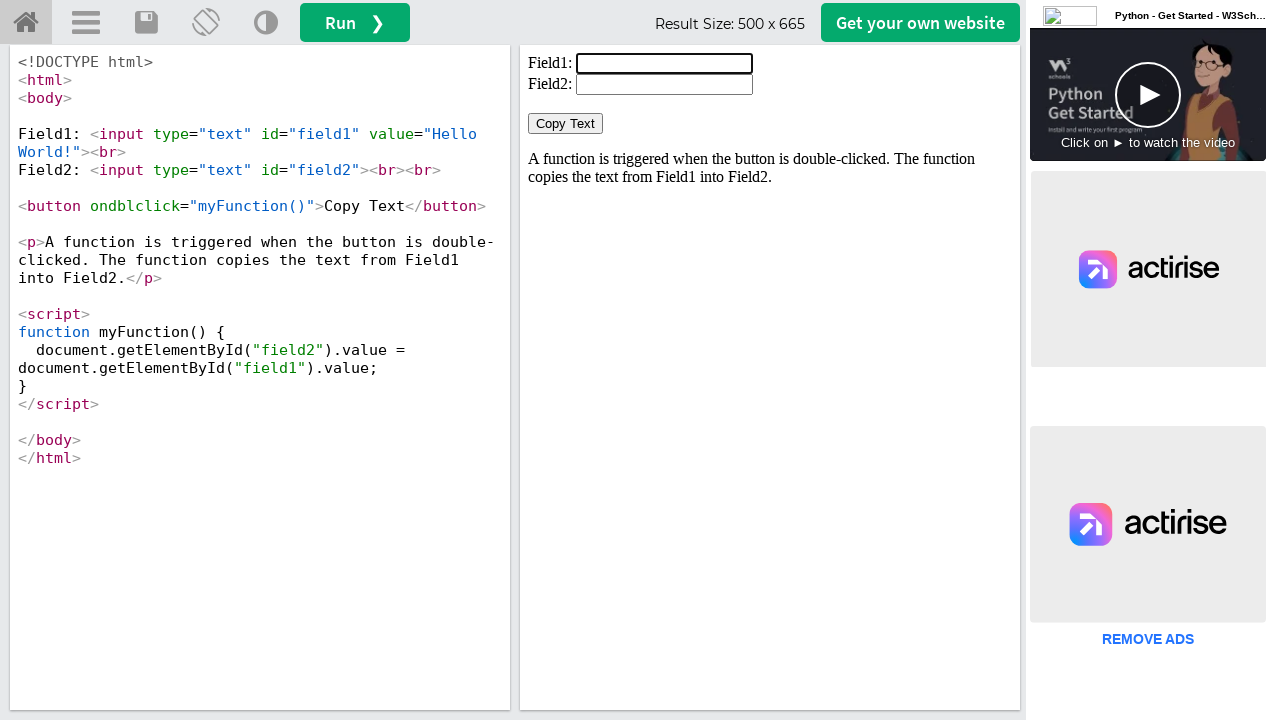

Filled input field with text 'welcome' on #iframeResult >> internal:control=enter-frame >> xpath=//input[@id='field1']
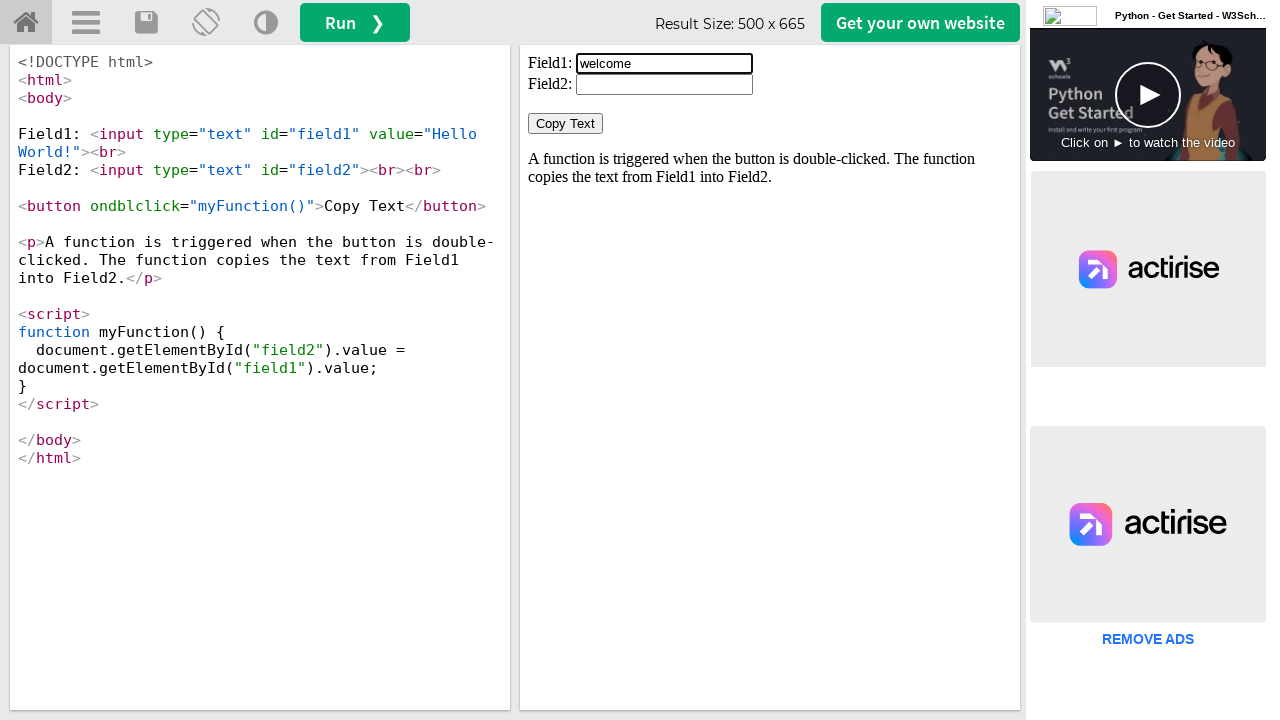

Located 'Copy Text' button in iframe
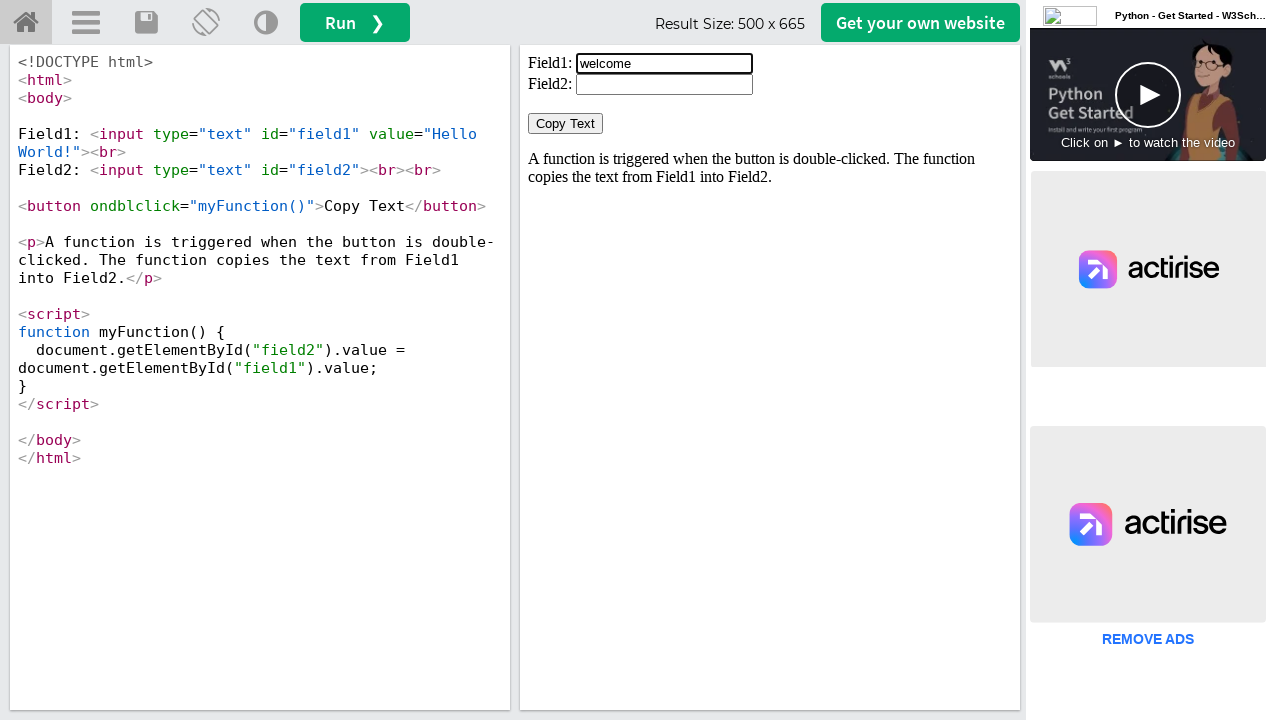

Double-clicked 'Copy Text' button to copy text at (566, 124) on #iframeResult >> internal:control=enter-frame >> xpath=//button[normalize-space(
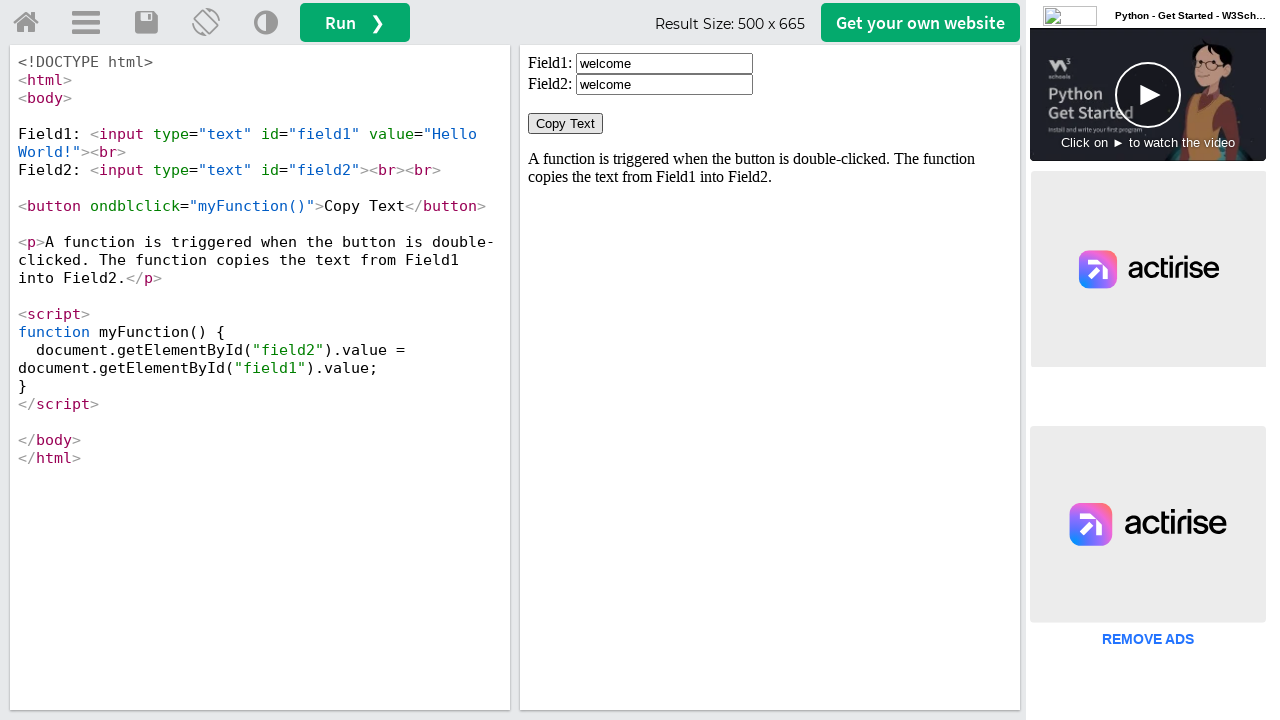

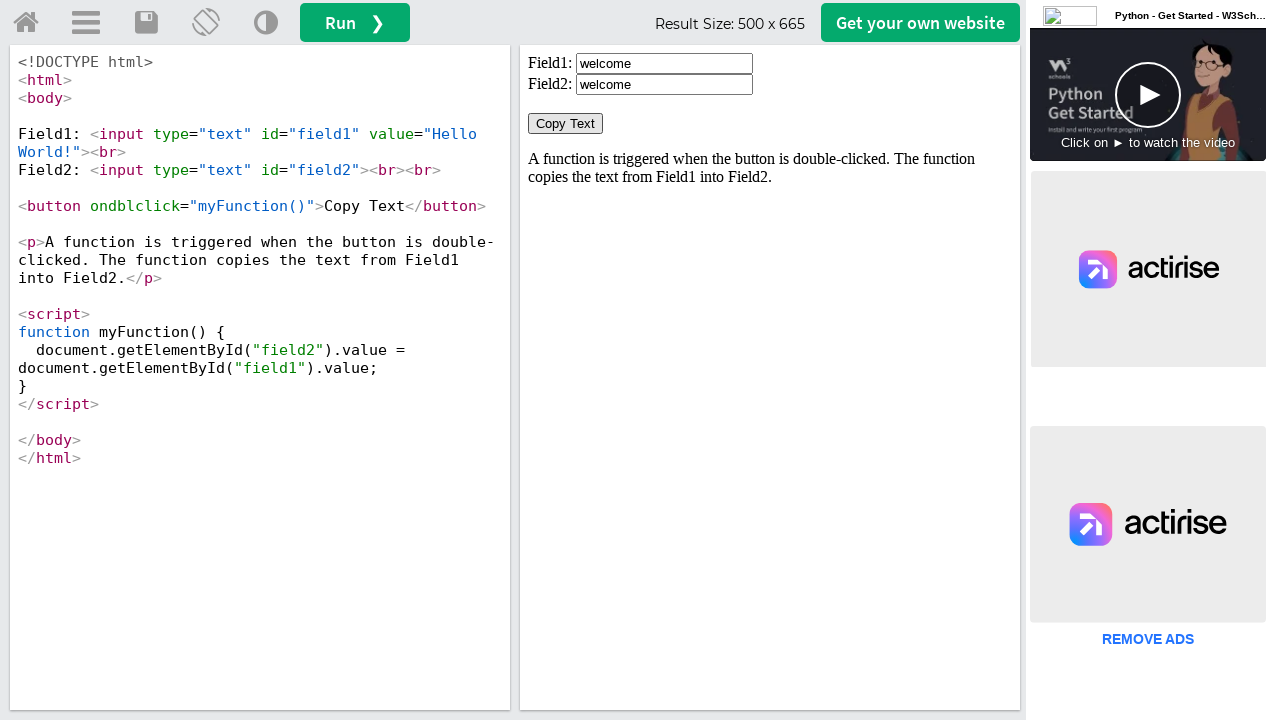